Tests search functionality by searching for the pomcorn package and navigating to its details page

Starting URL: https://pypi.org/

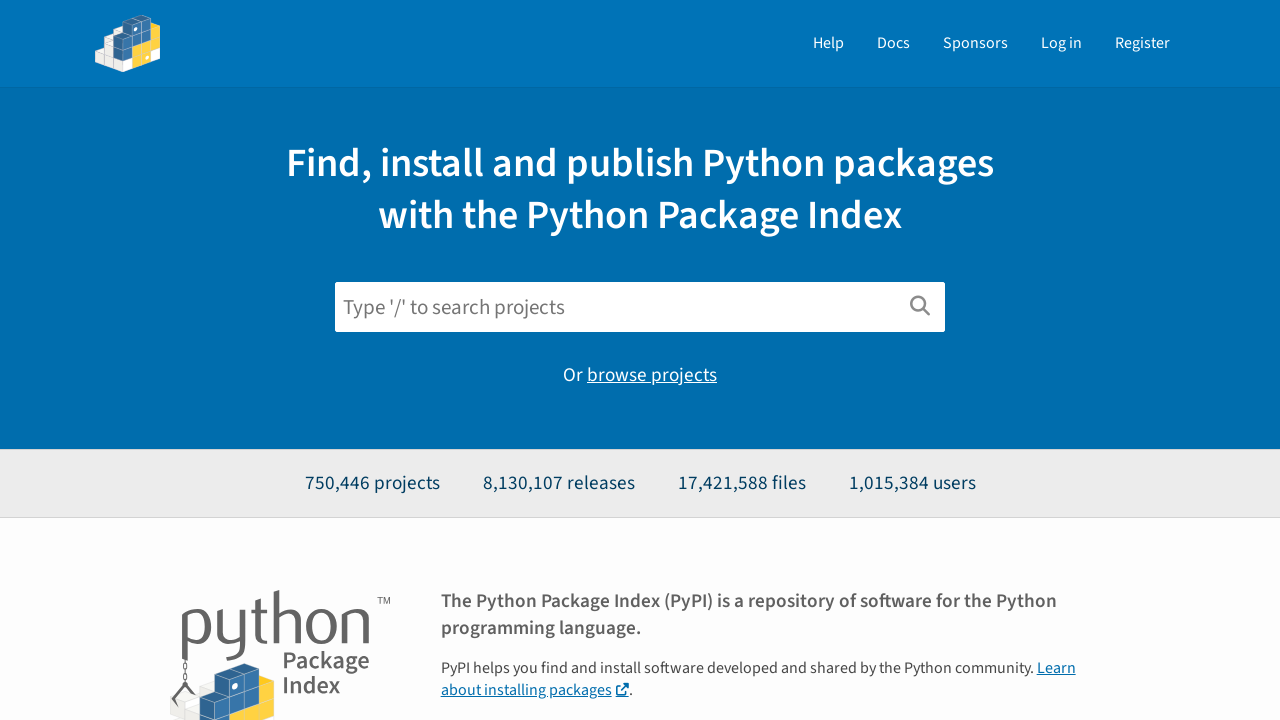

Filled search input with 'pomcorn' on input#search
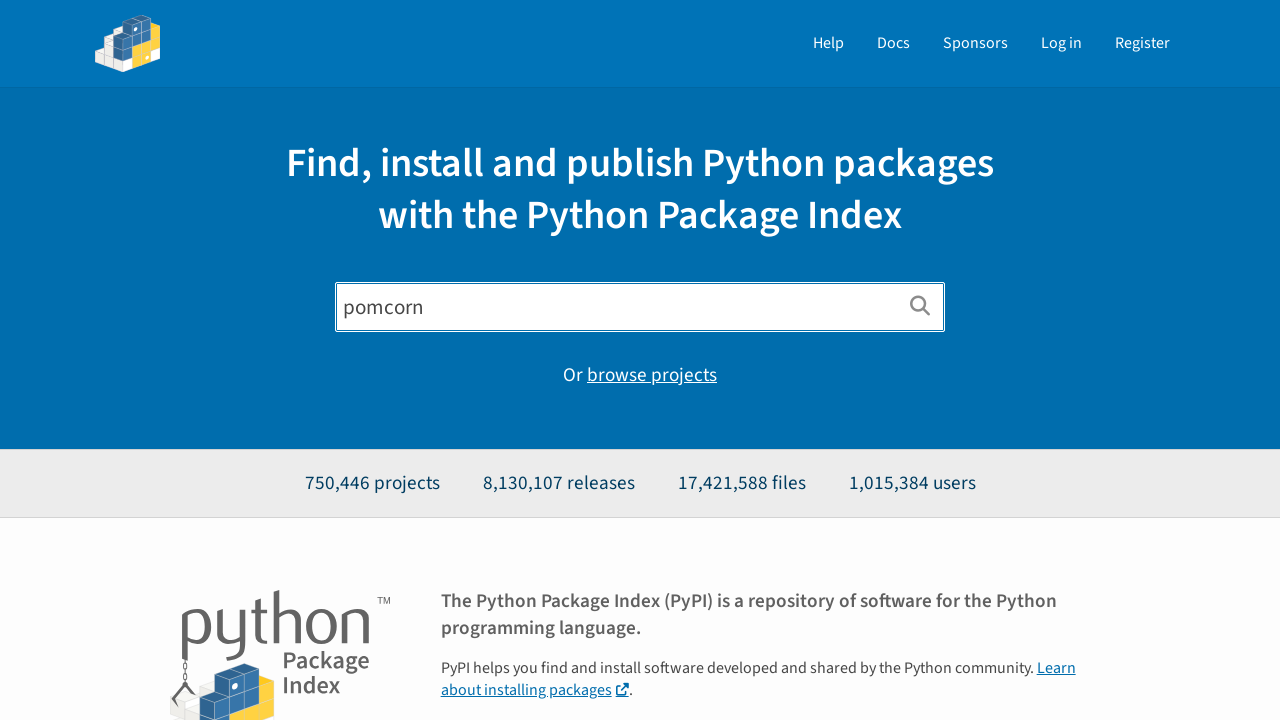

Pressed Enter to submit search form on input#search
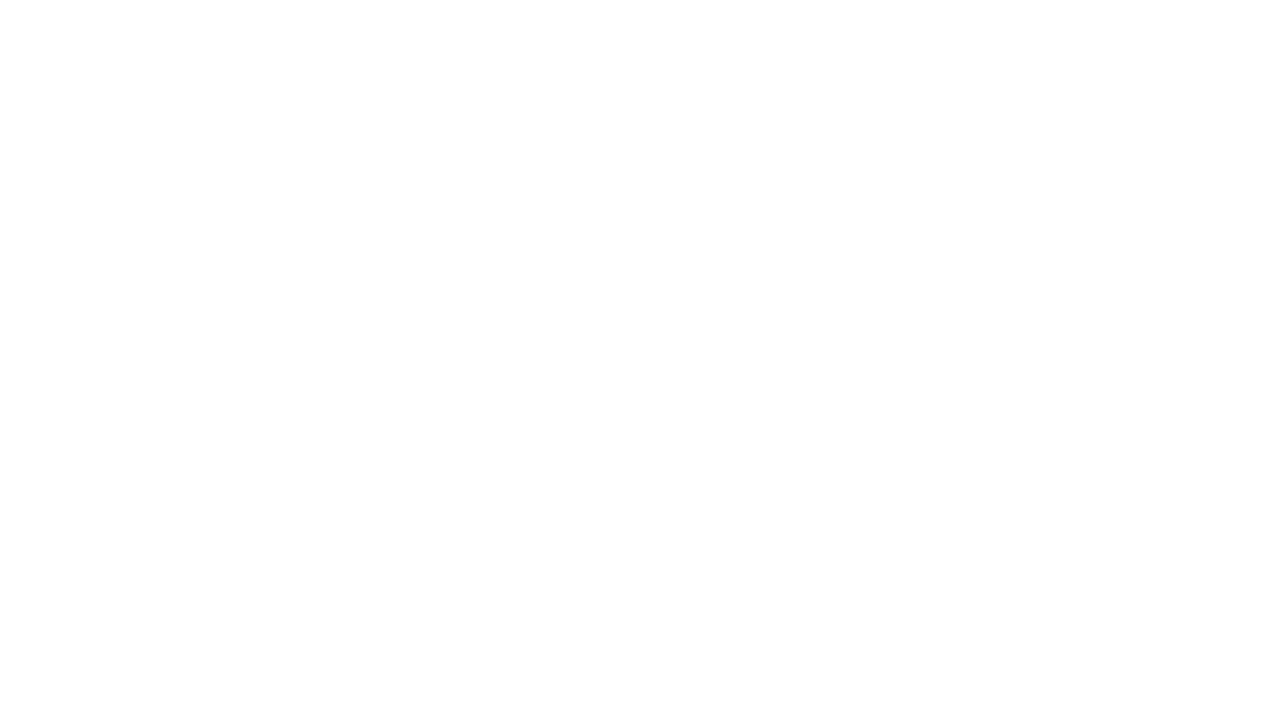

Search results loaded - package snippets are visible
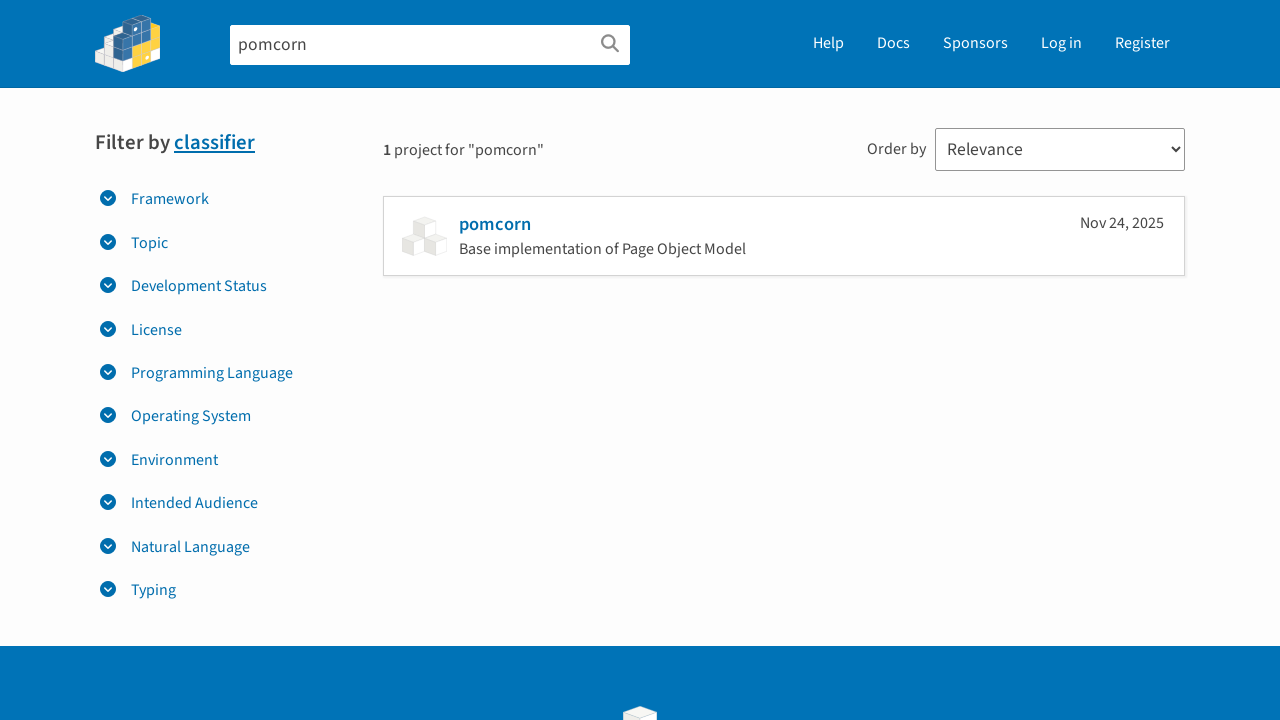

Clicked on pomcorn package result at (784, 236) on a.package-snippet:has-text('pomcorn')
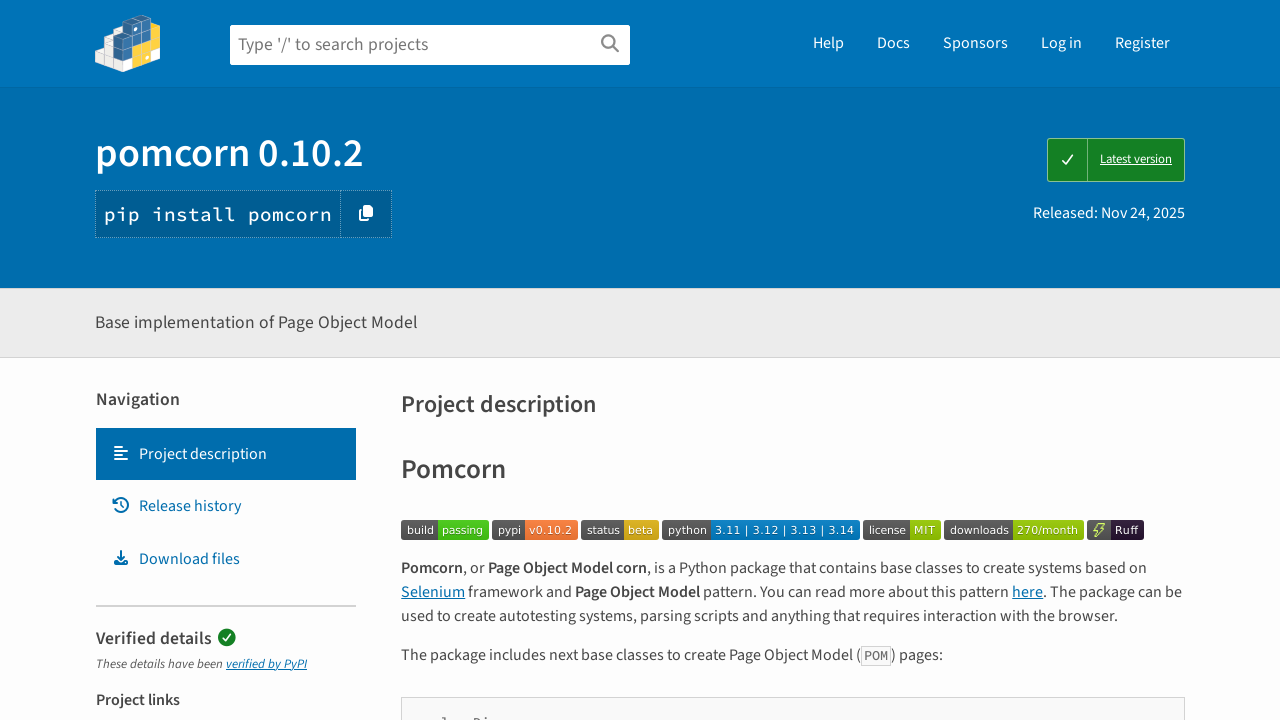

Navigated to pomcorn package details page
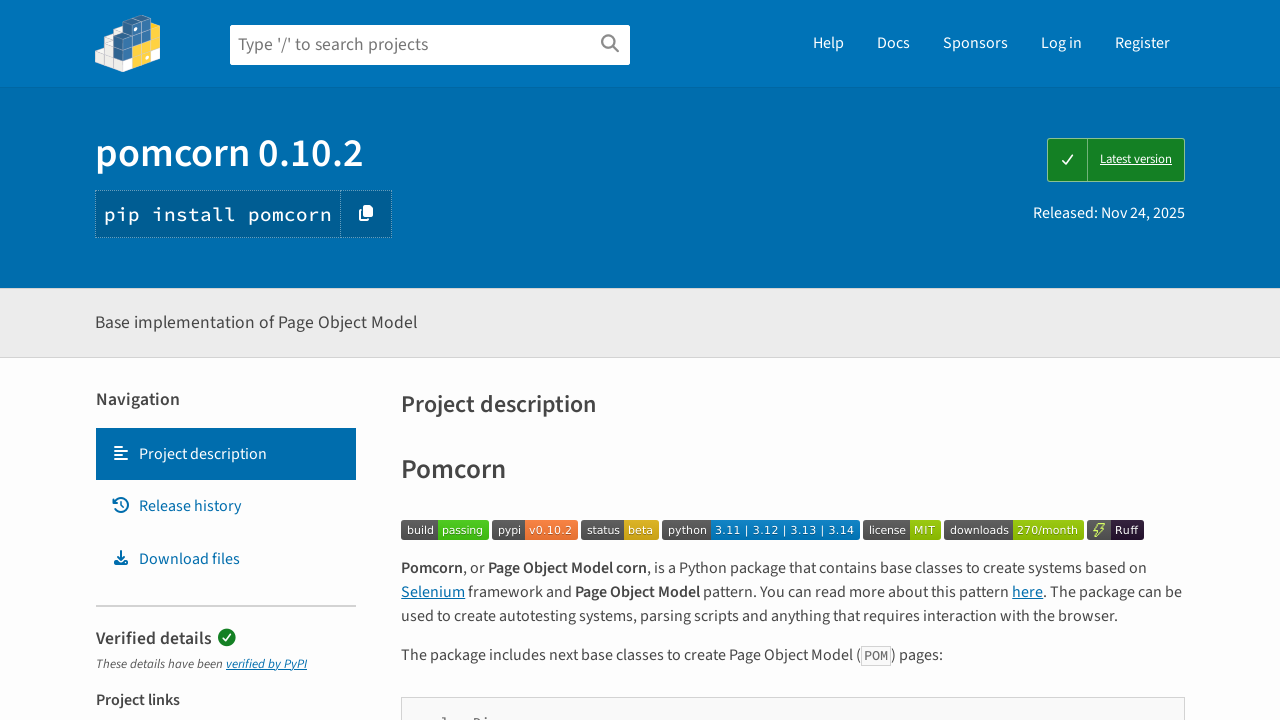

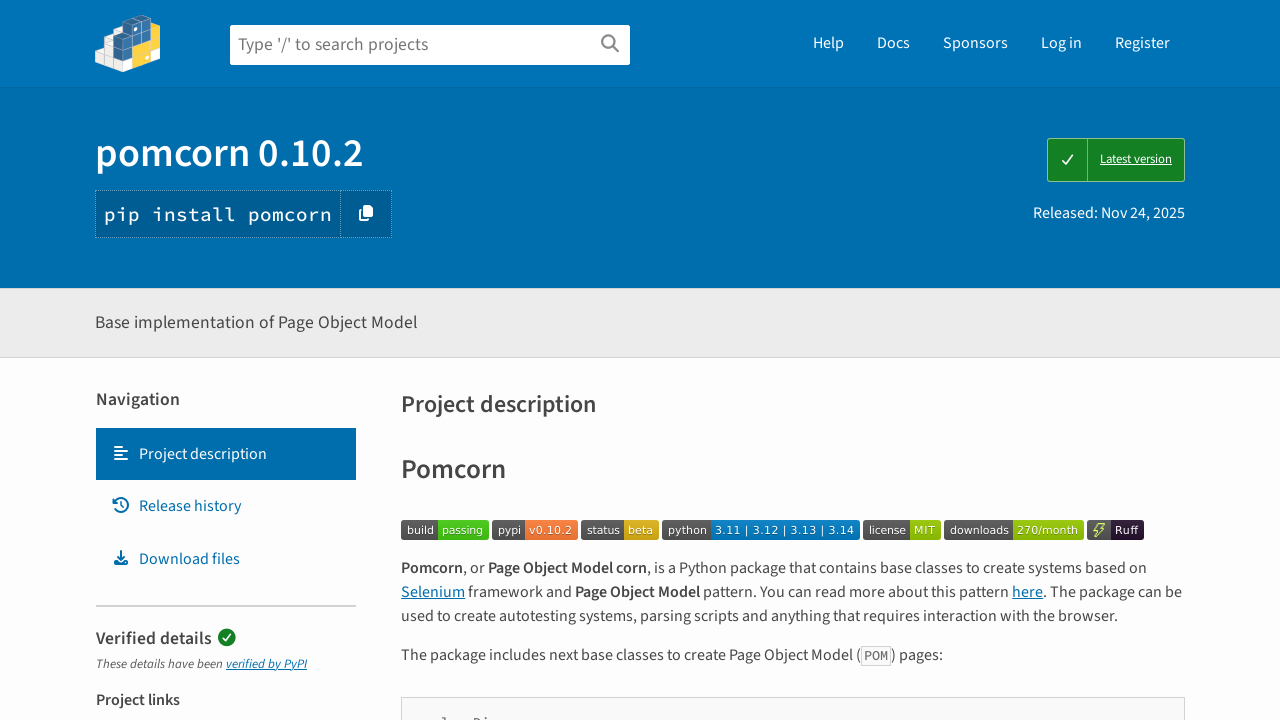